Tests window handling by opening a popup, iterating through windows, and closing non-main windows

Starting URL: http://omayo.blogspot.com/

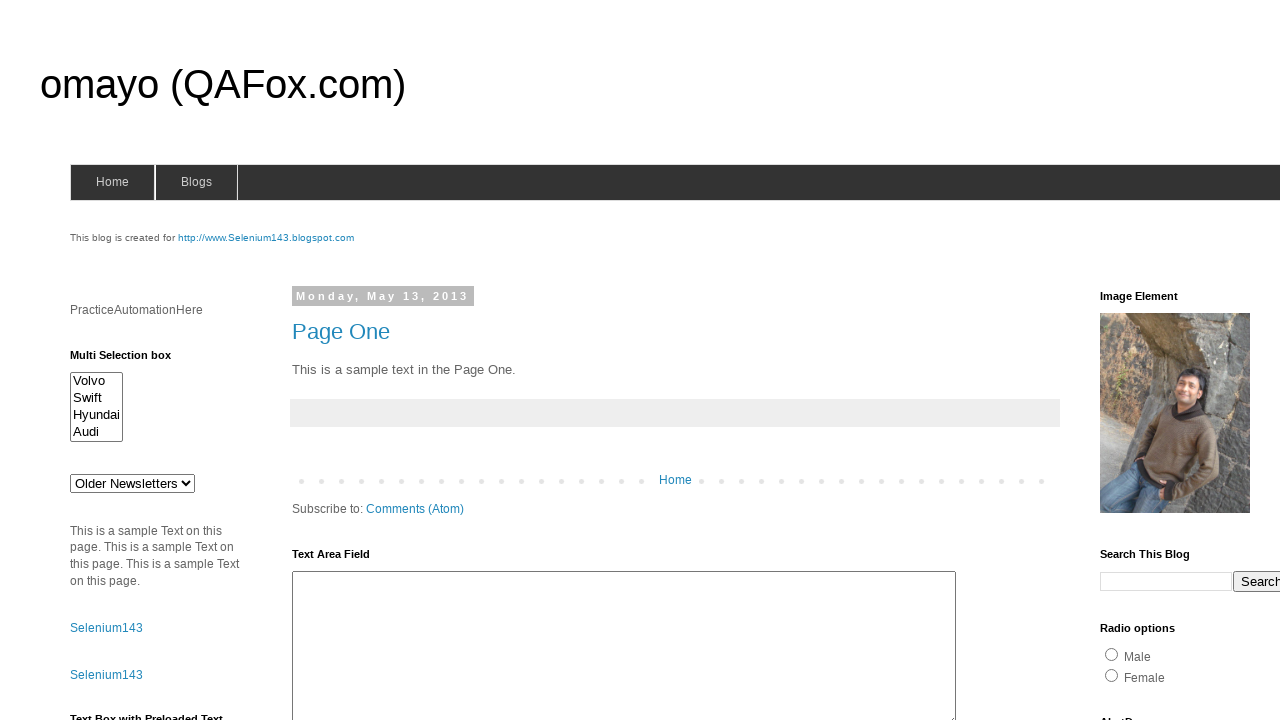

Retrieved main page title
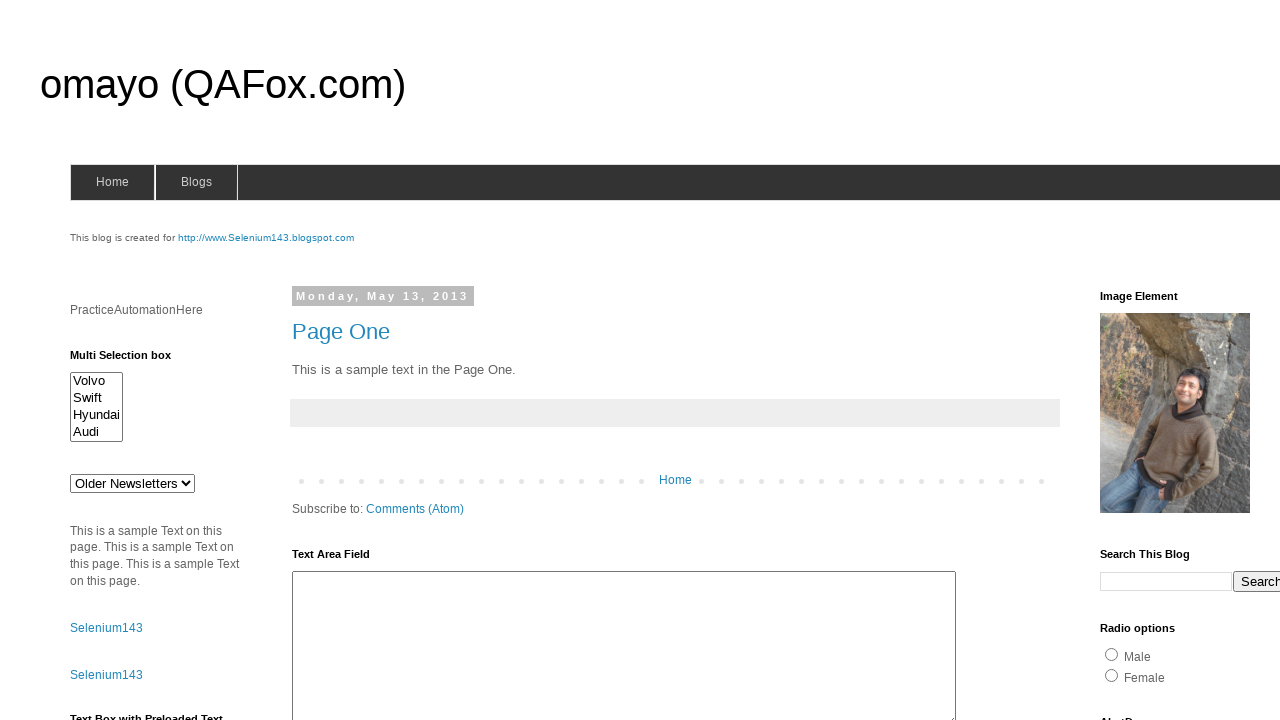

Clicked button to open popup window at (132, 360) on text=Open a popup window
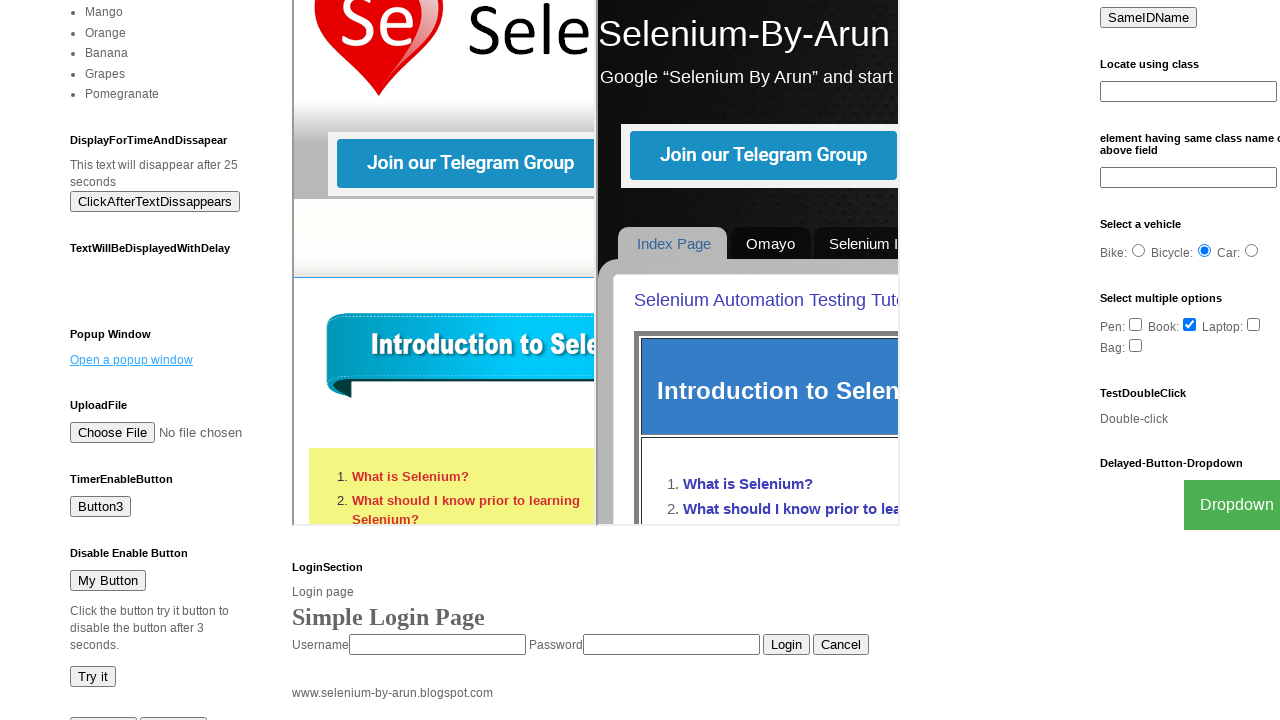

Captured new popup page object
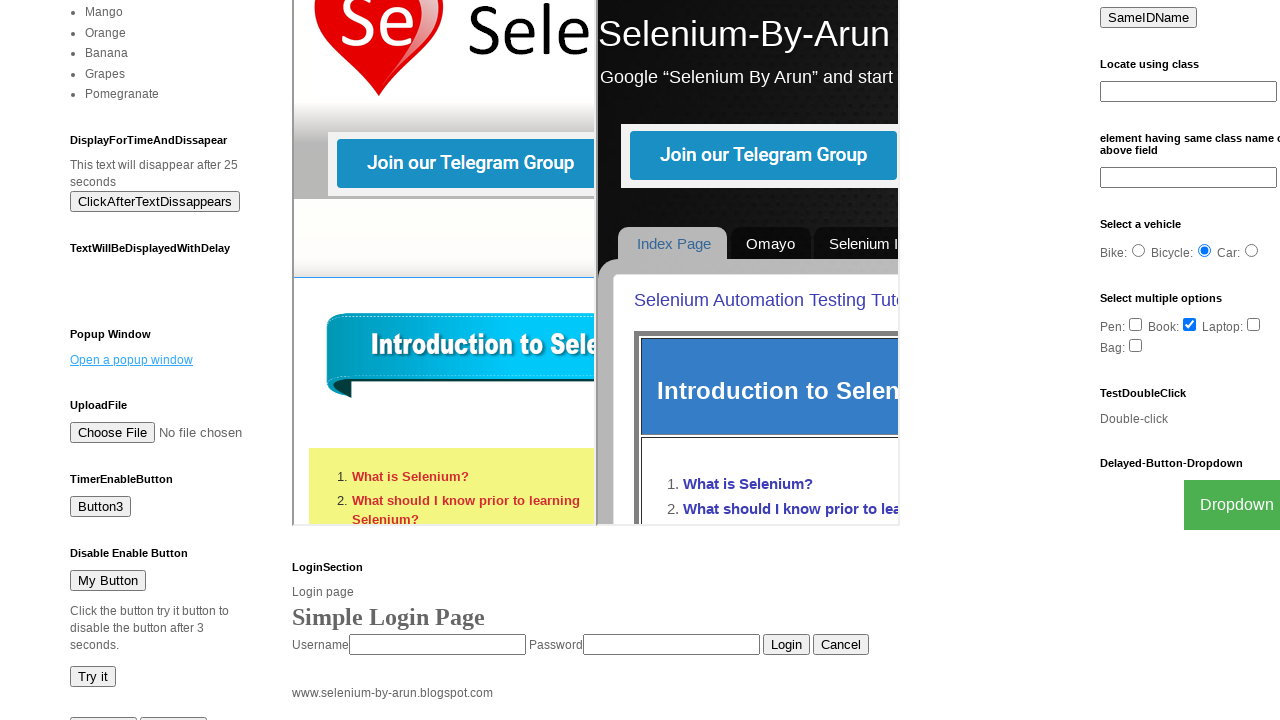

Waited for popup page to fully load
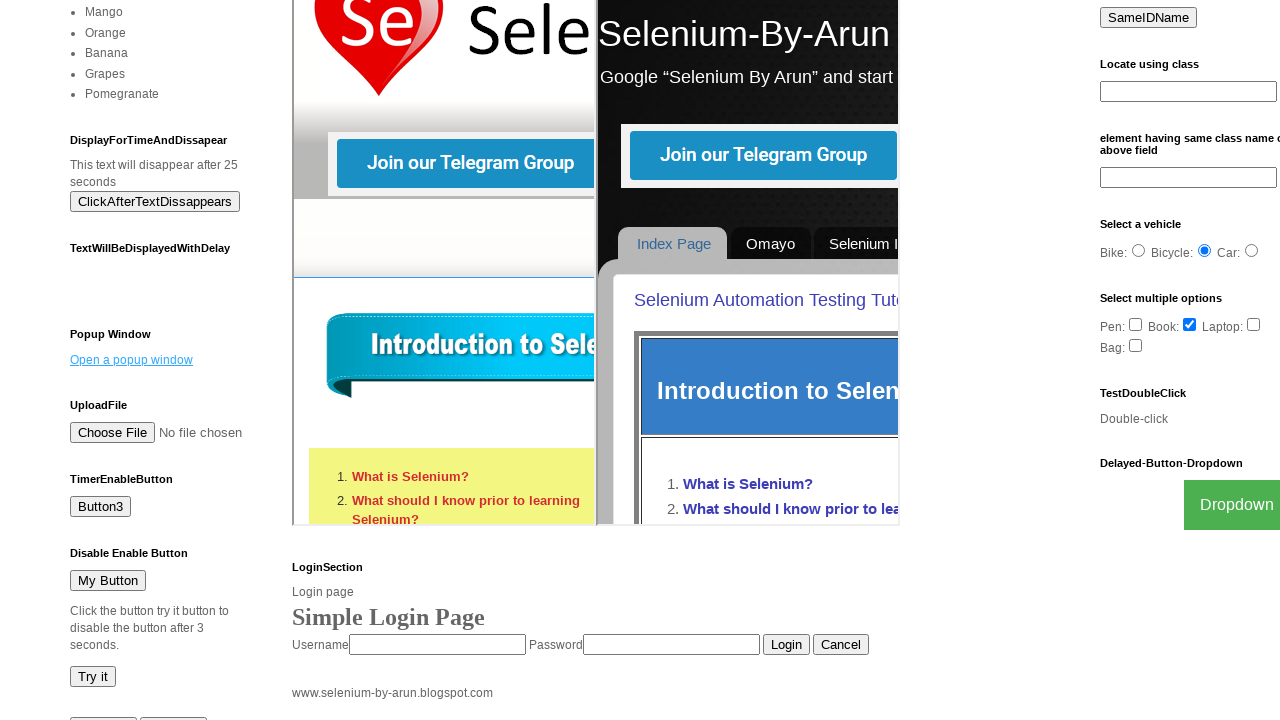

Closed non-main popup window
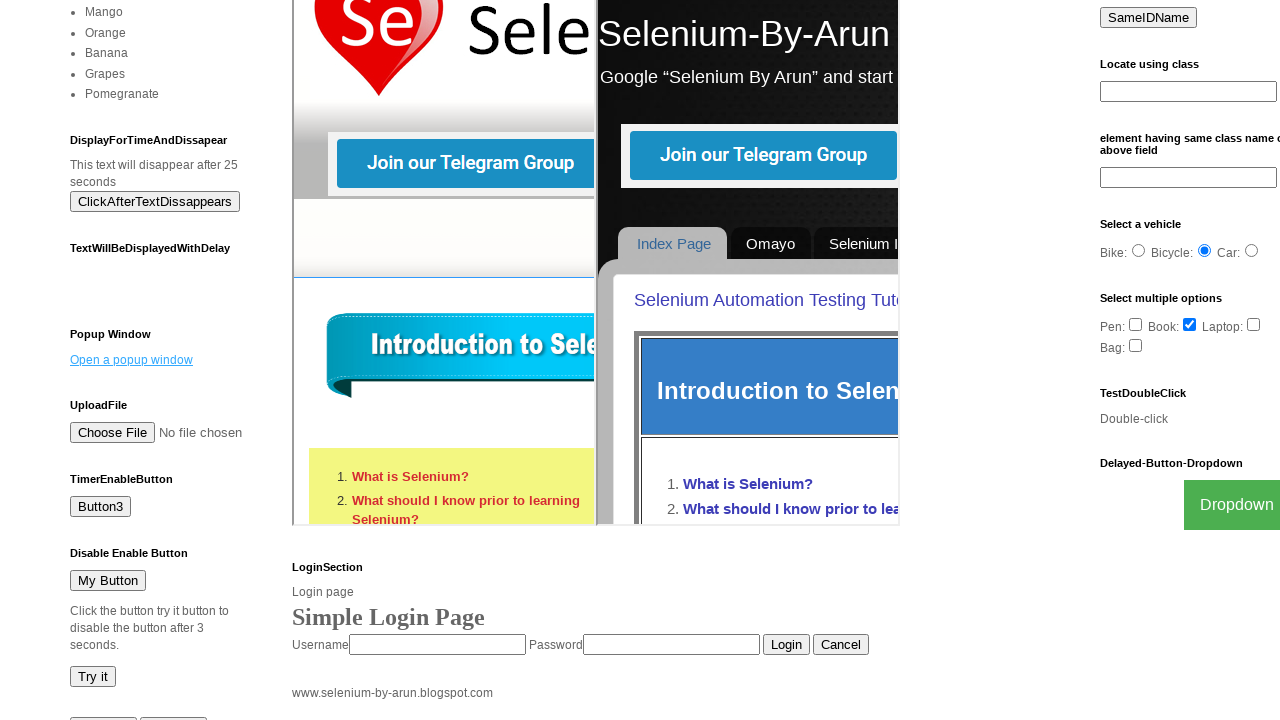

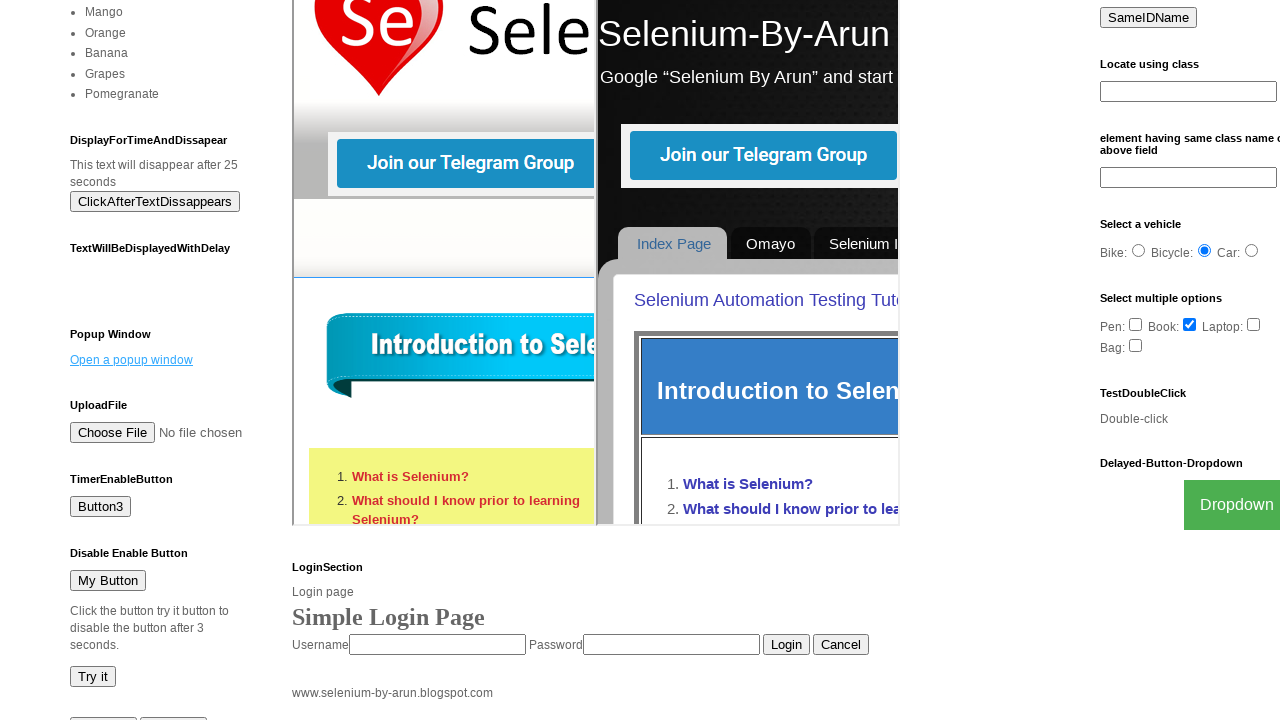